Navigates to login page and verifies that email and password input fields have correct type attributes

Starting URL: https://vue-demo.daniel-avellaneda.com

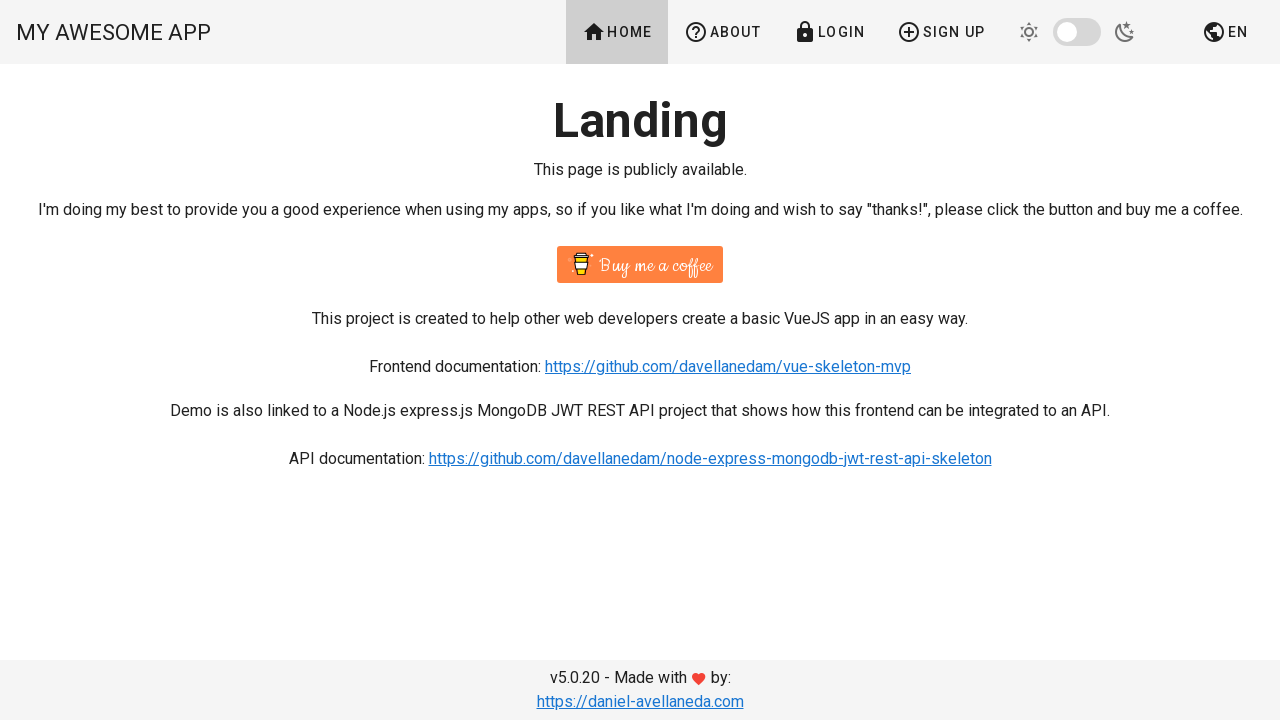

Clicked Login button to navigate to login page at (829, 32) on text=Login
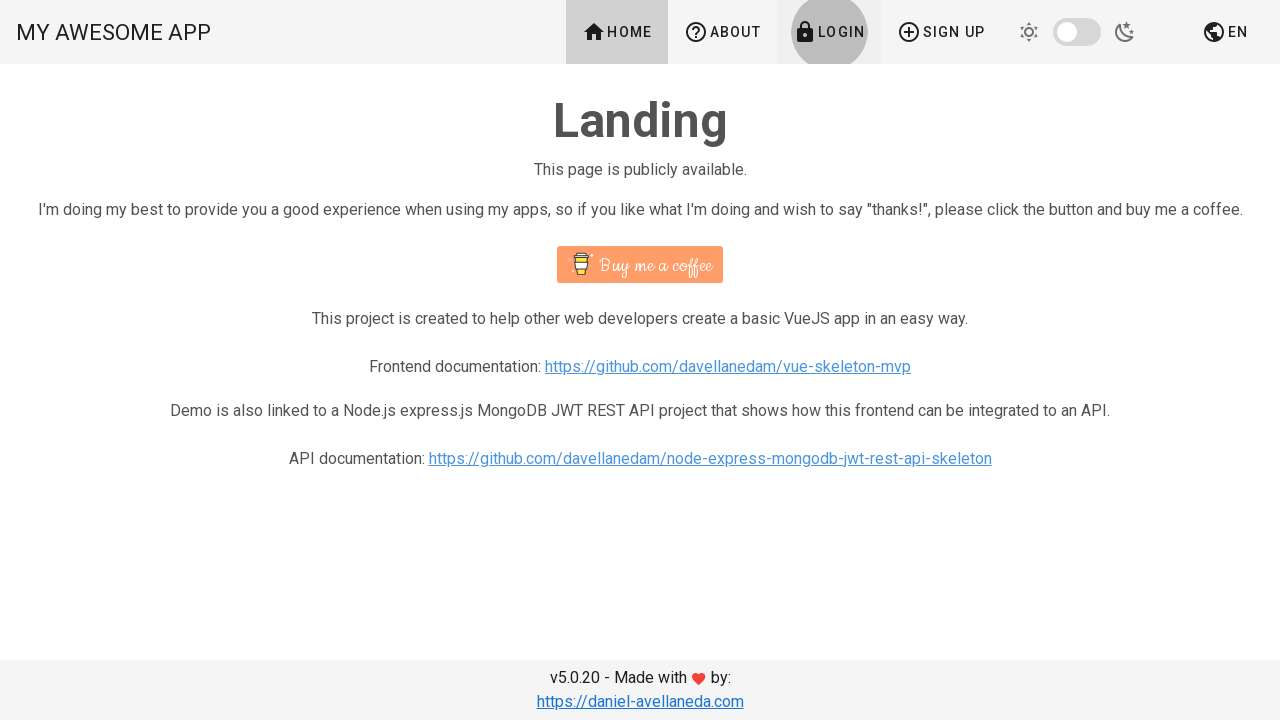

Email input field with correct type attribute is visible
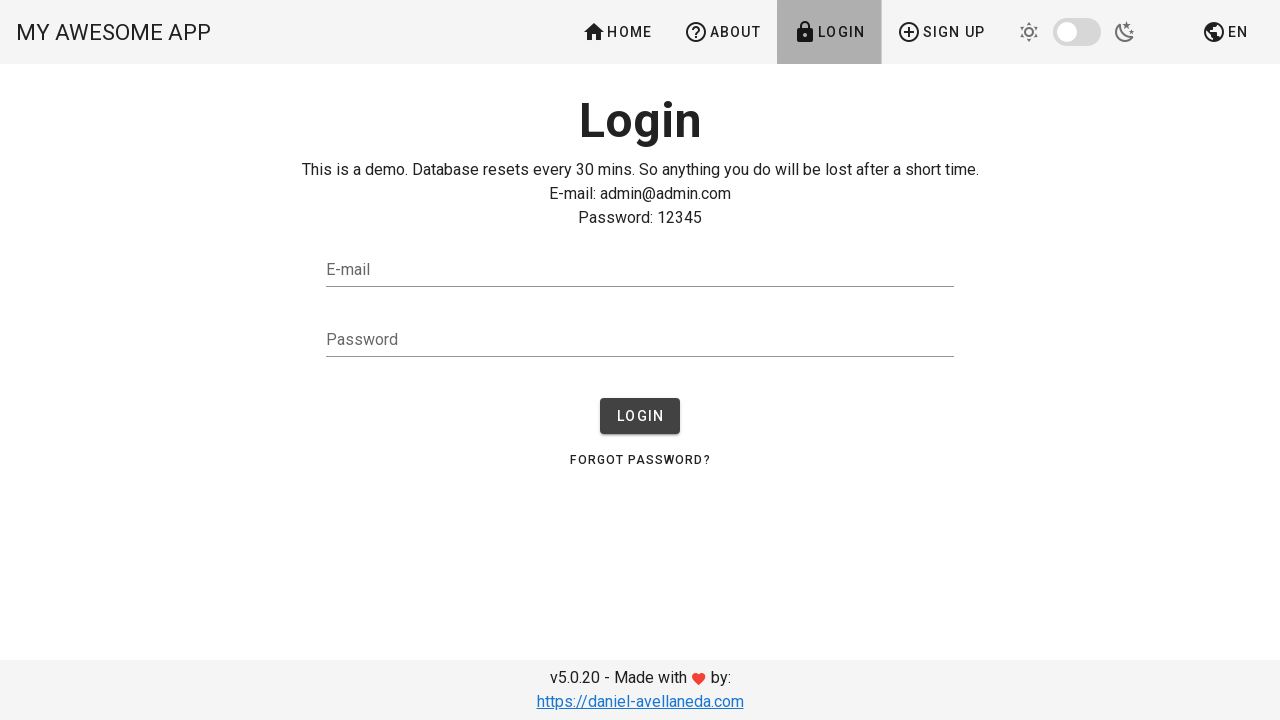

Password input field with correct type attribute is visible
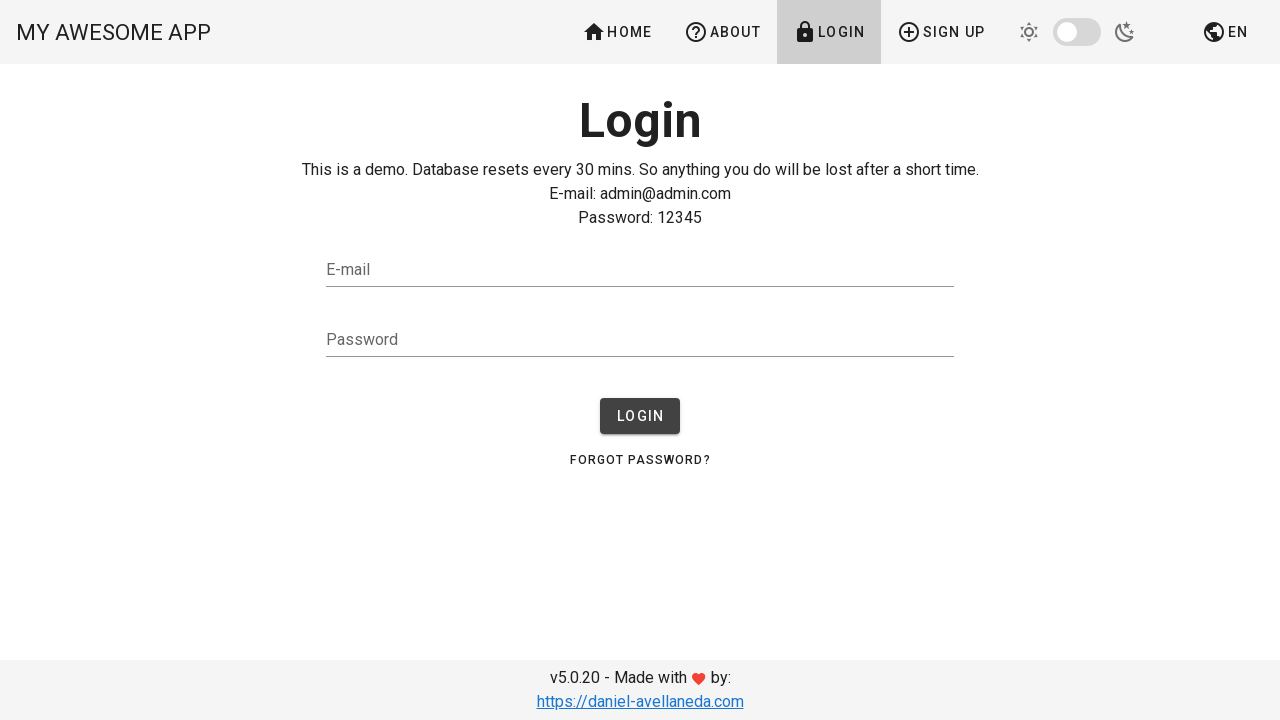

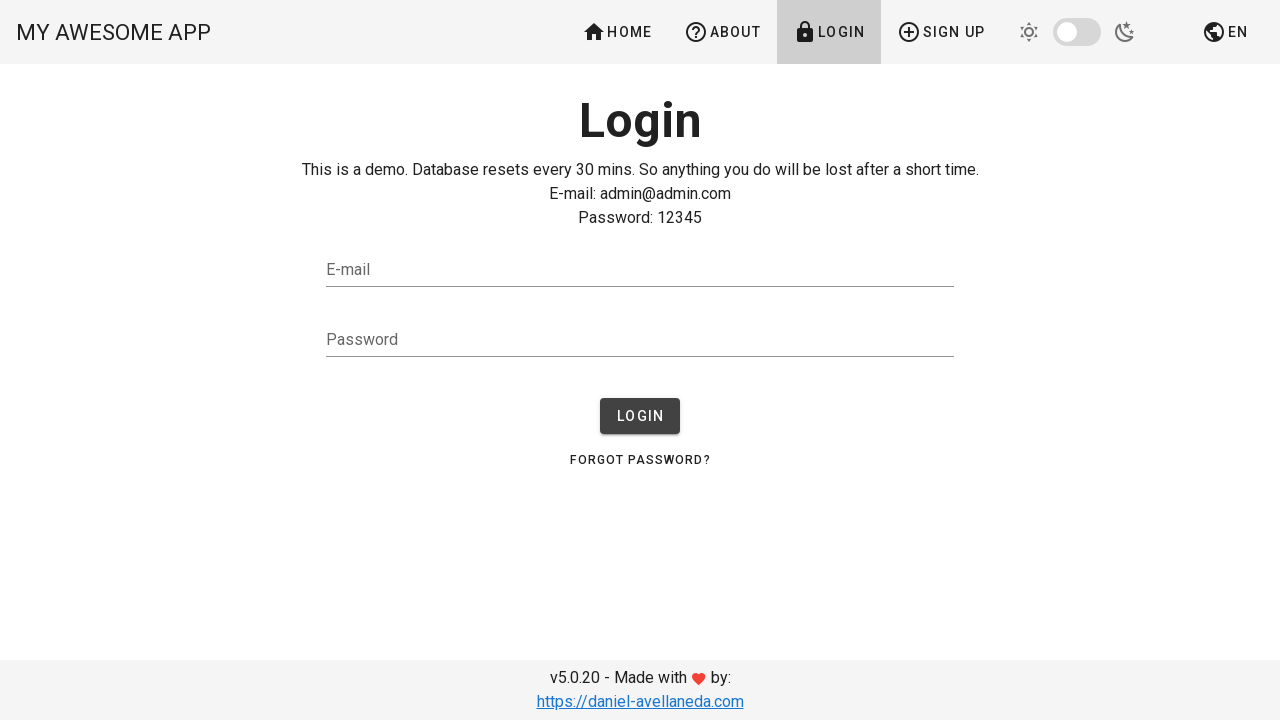